Navigates to DuckDuckGo homepage. This is a minimal test skeleton with no additional actions.

Starting URL: https://duckduckgo.com/

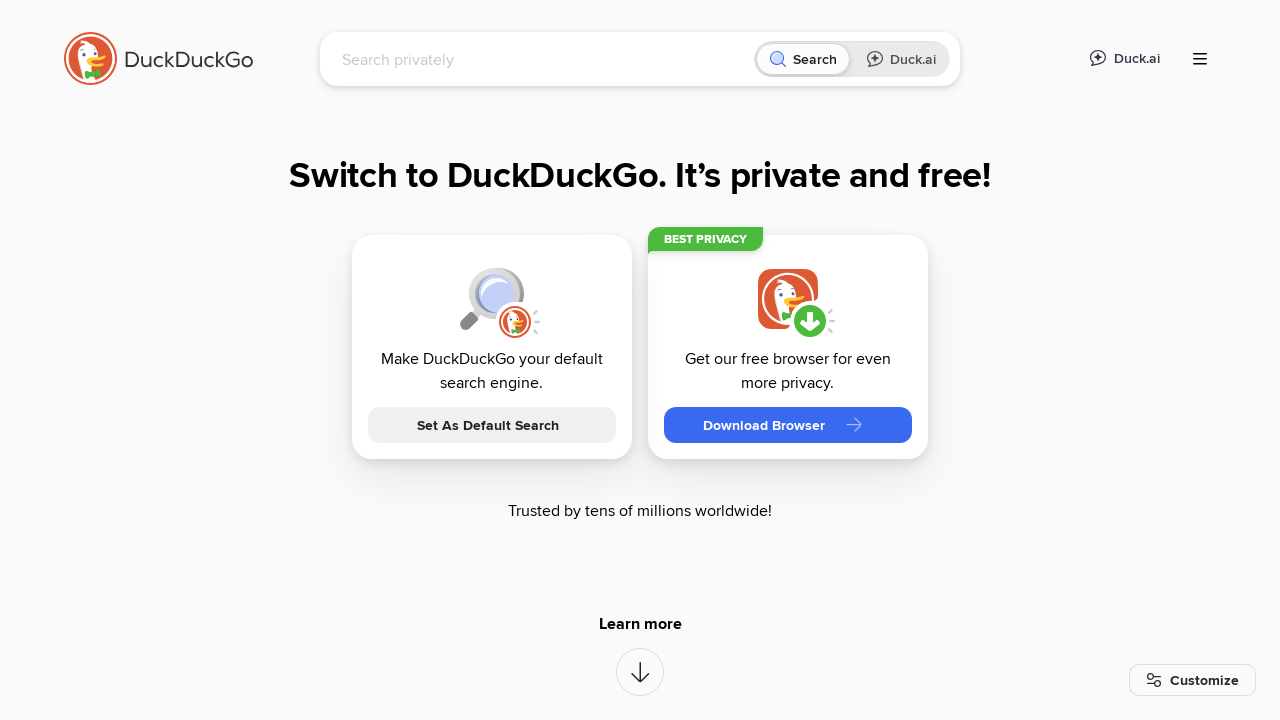

Waited for DuckDuckGo homepage to load (domcontentloaded)
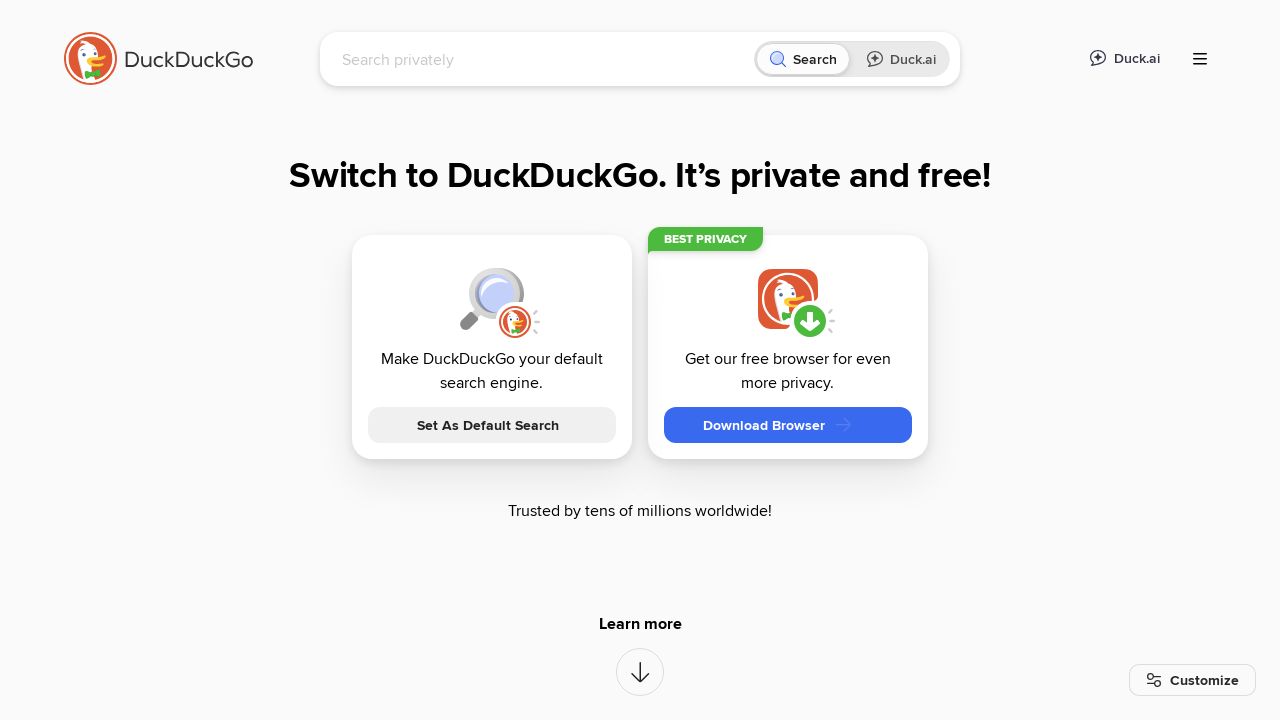

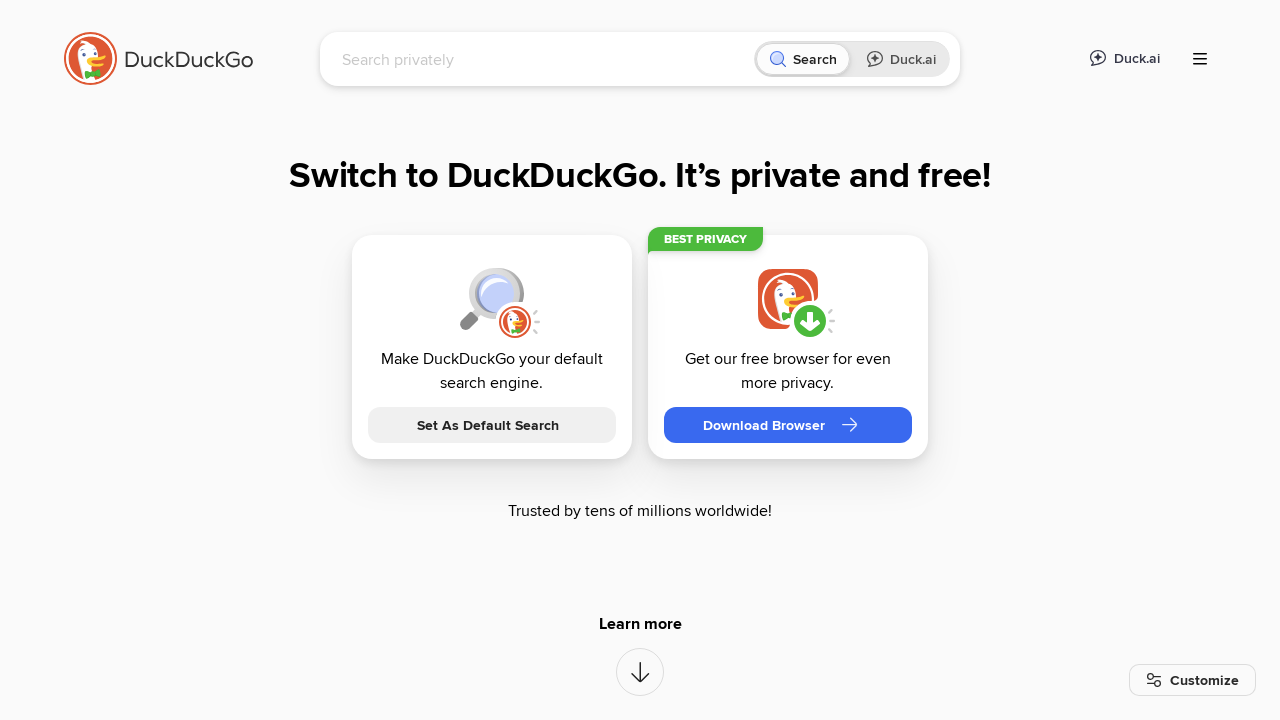